Tests prompt alert handling by clicking the prompt alert button, entering a custom message, and accepting the alert

Starting URL: https://training-support.net/webelements/alerts

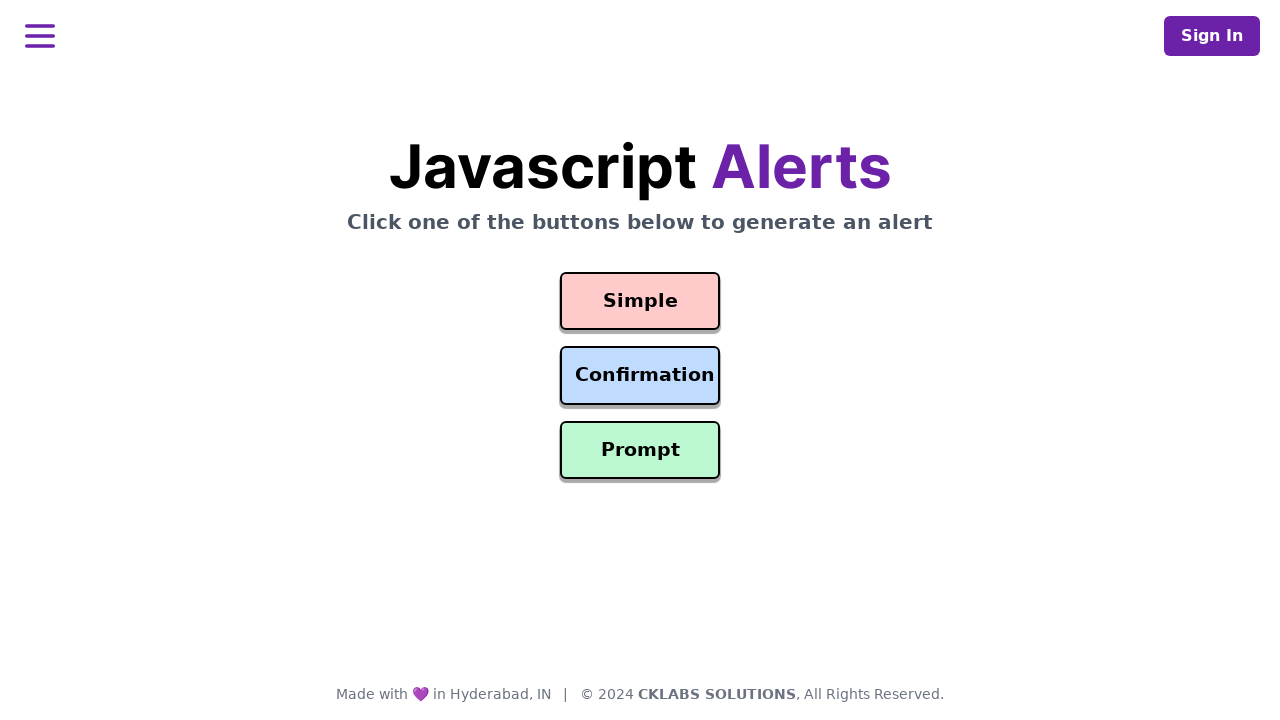

Set up dialog handler to accept prompt with custom message
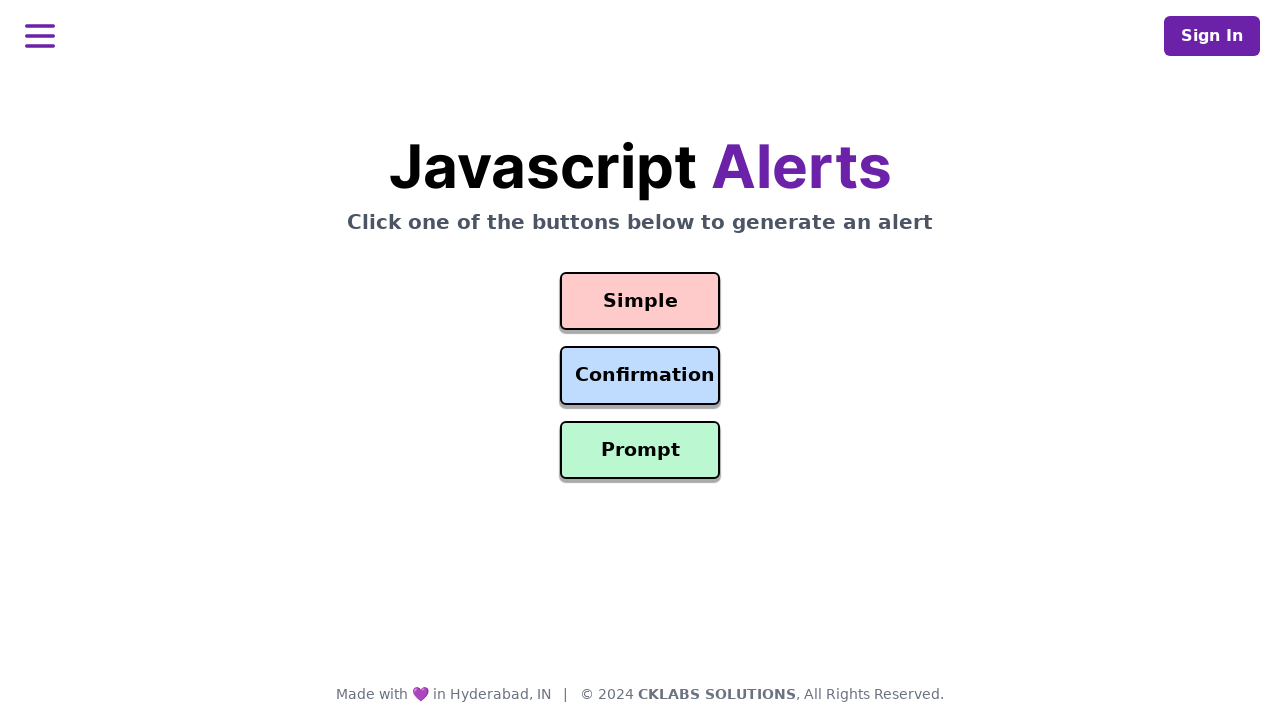

Clicked the Prompt Alert button at (640, 450) on #prompt
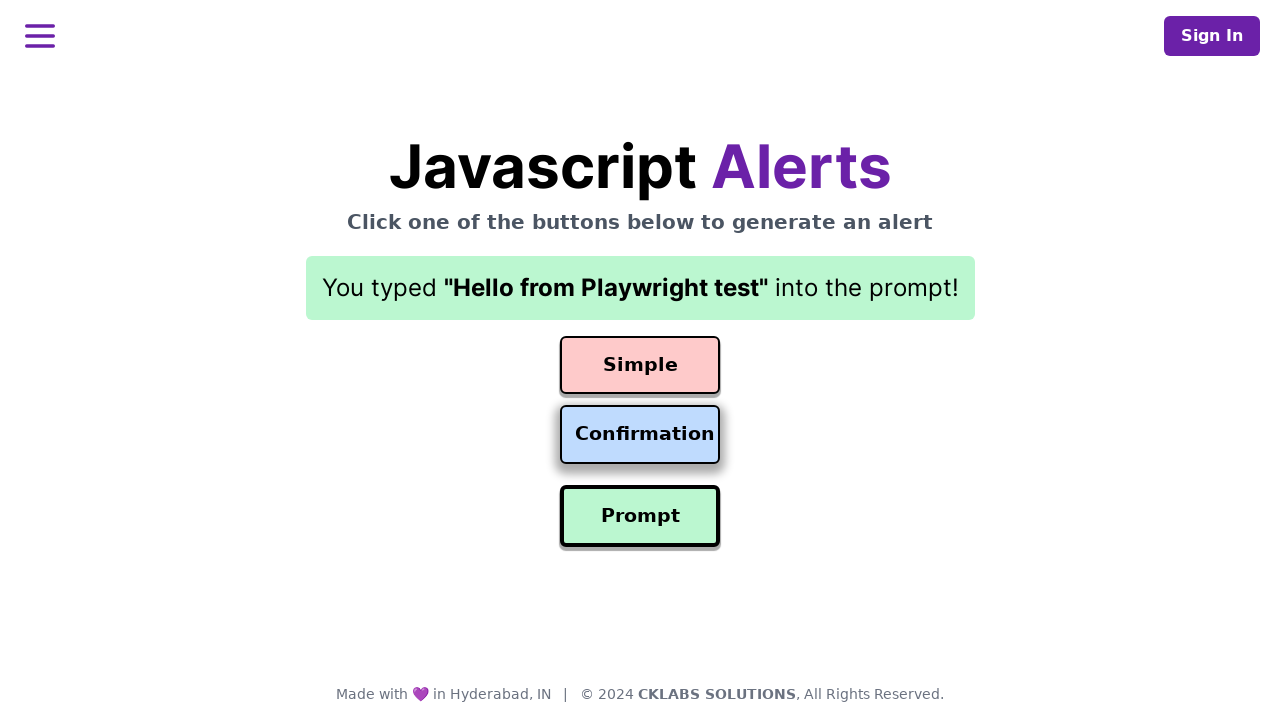

Result element loaded after accepting prompt alert
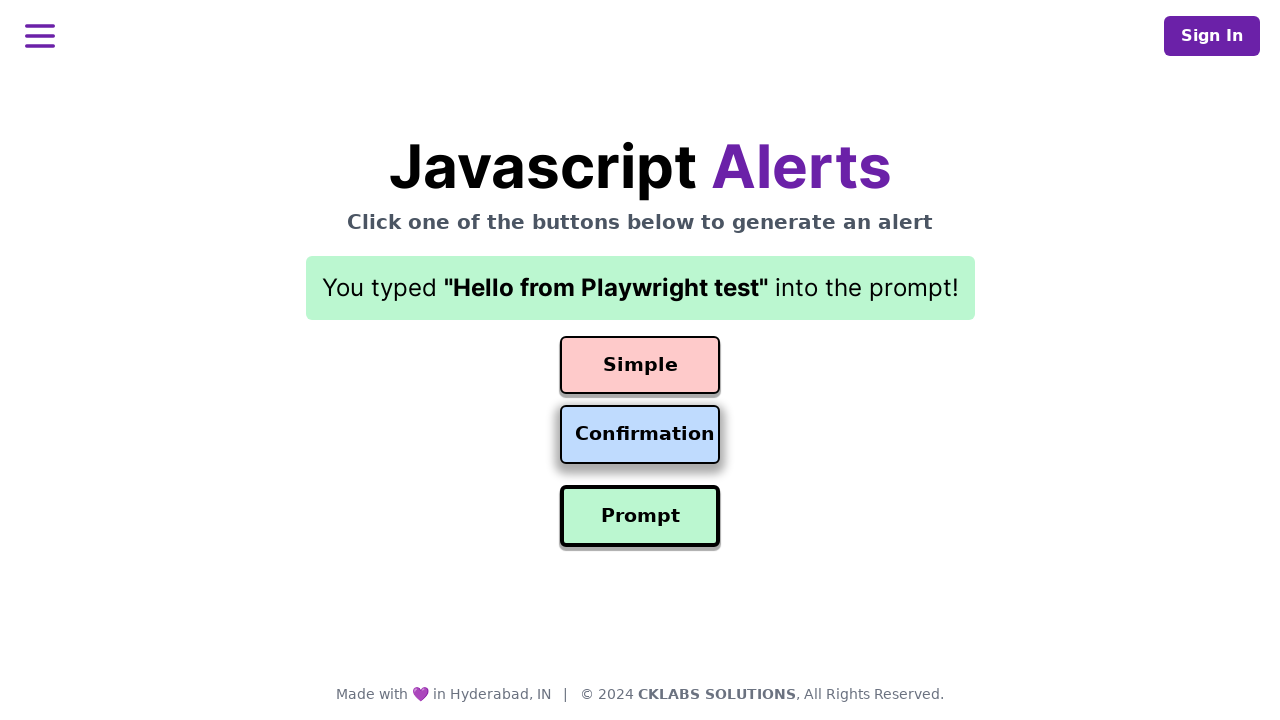

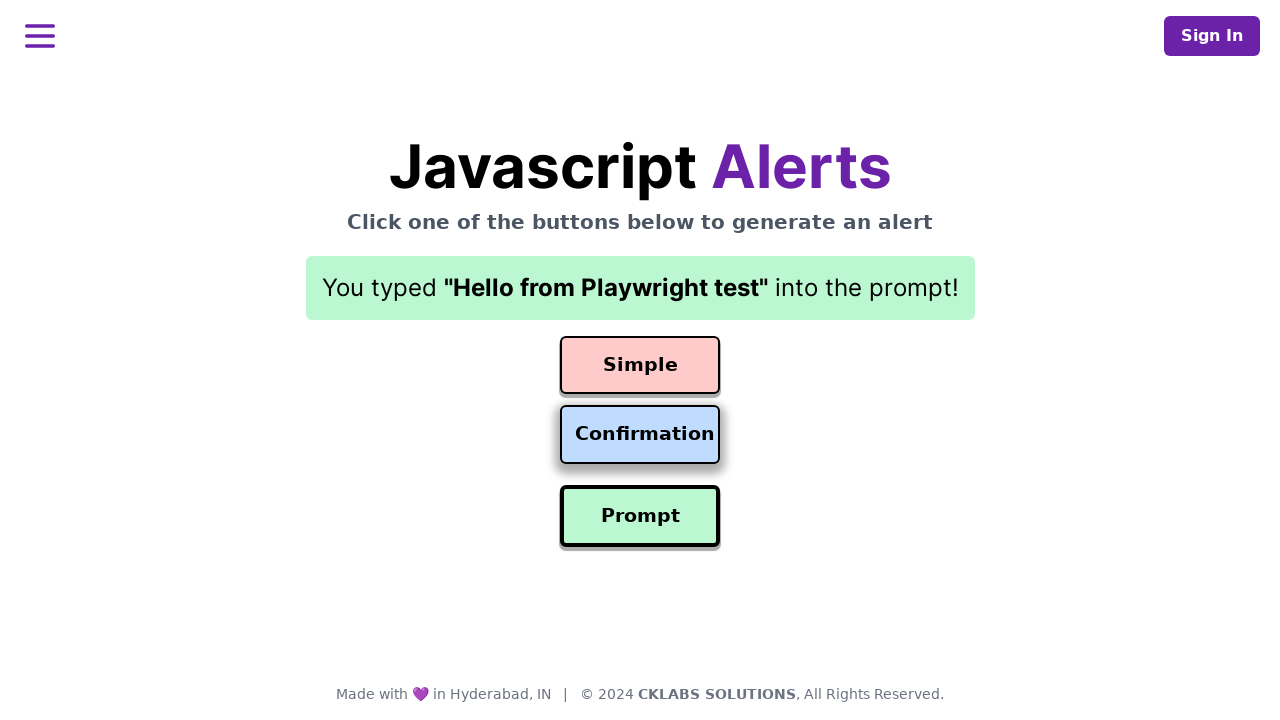